Tests window handling functionality by clicking a link that opens a new window, switching to the new window to verify its content, and then switching back to the original window to verify its title.

Starting URL: https://the-internet.herokuapp.com/windows

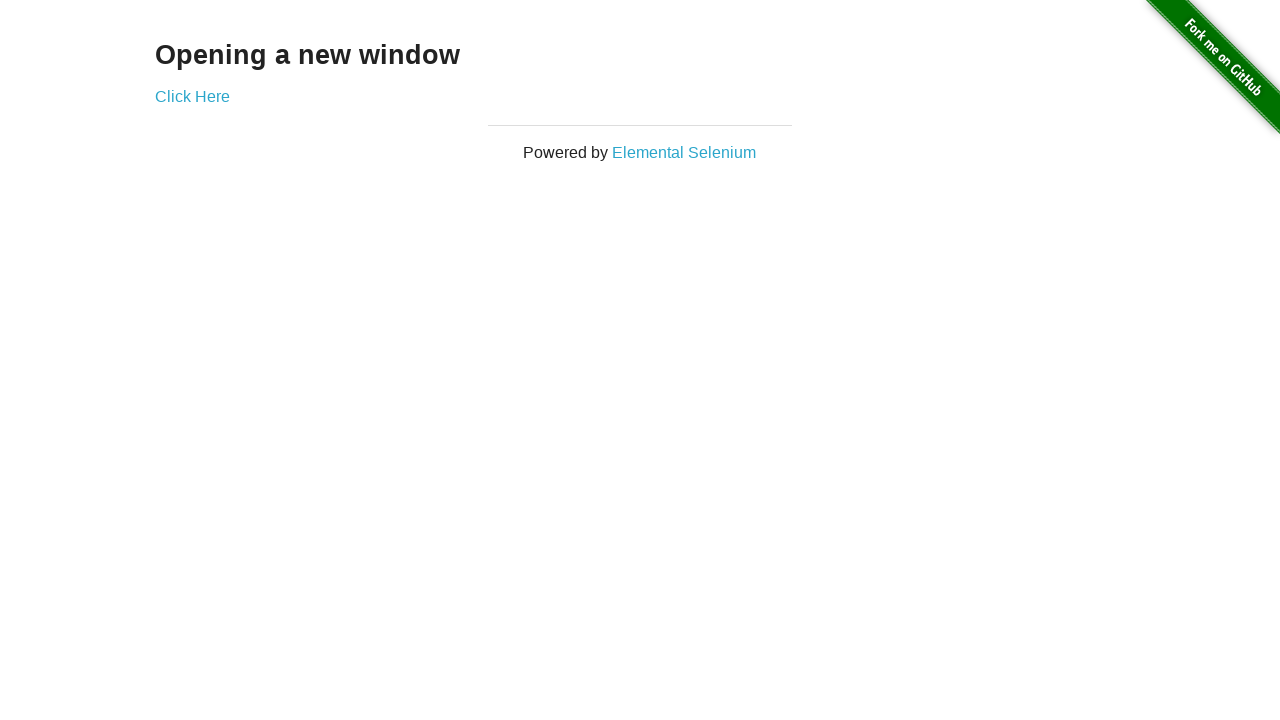

Waited for h3 header to load
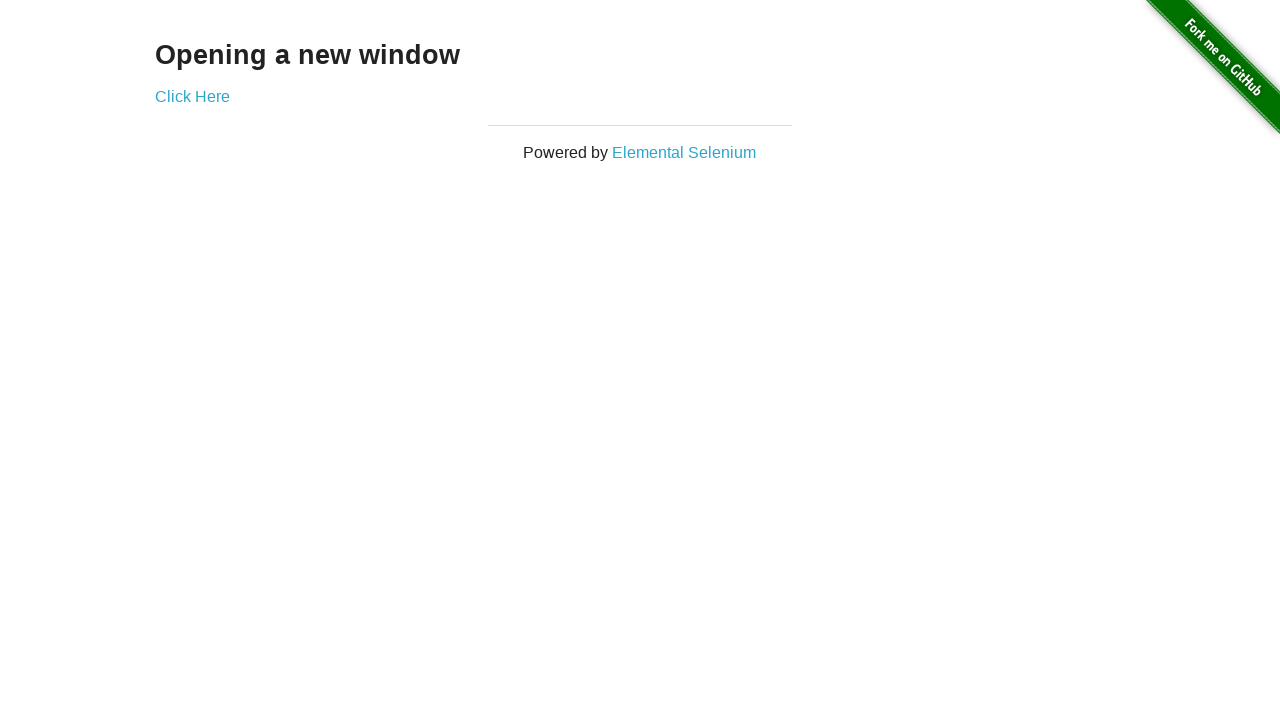

Verified page text is 'Opening a new window'
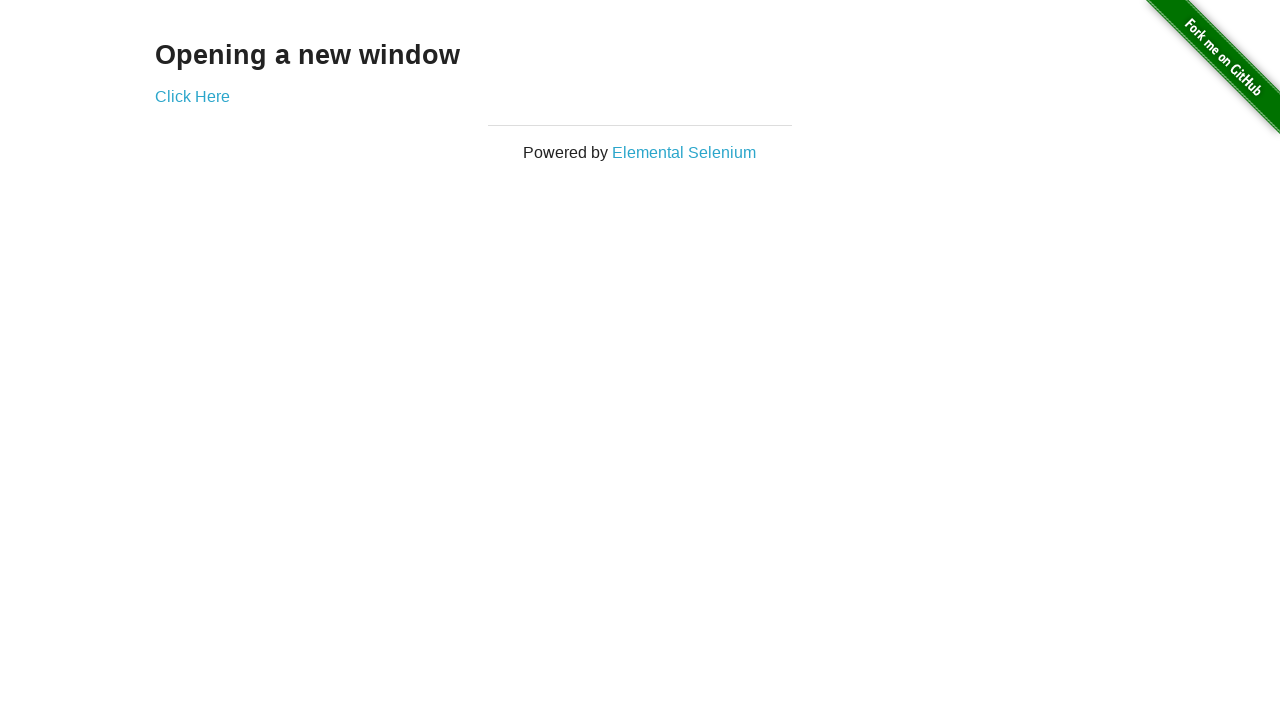

Verified original page title is 'The Internet'
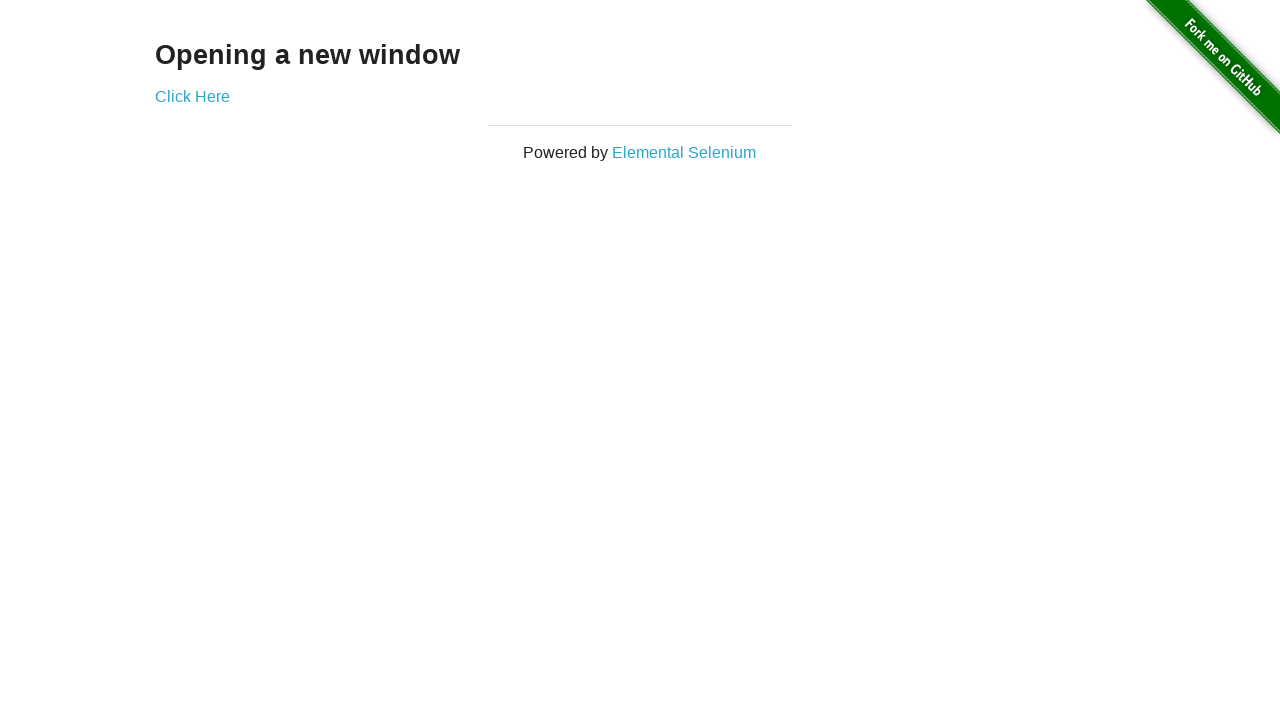

Clicked 'Click Here' link to open new window at (192, 96) on text=Click Here
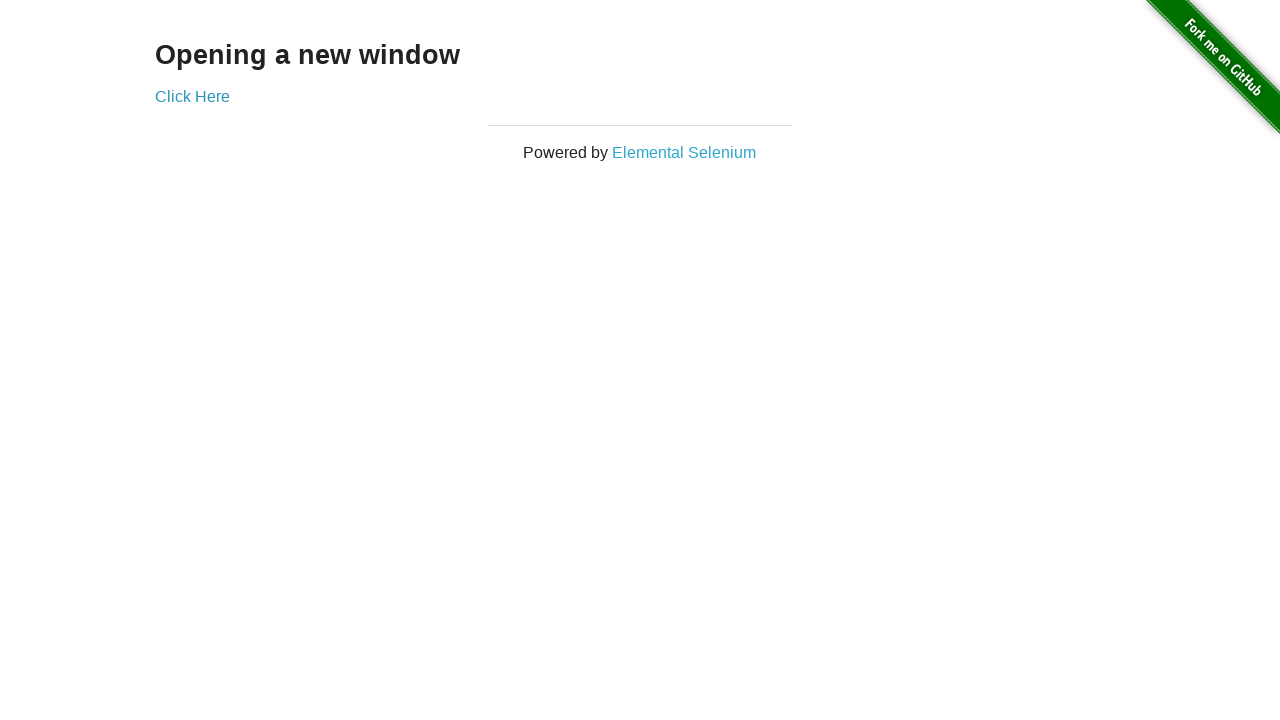

Captured reference to new window/tab
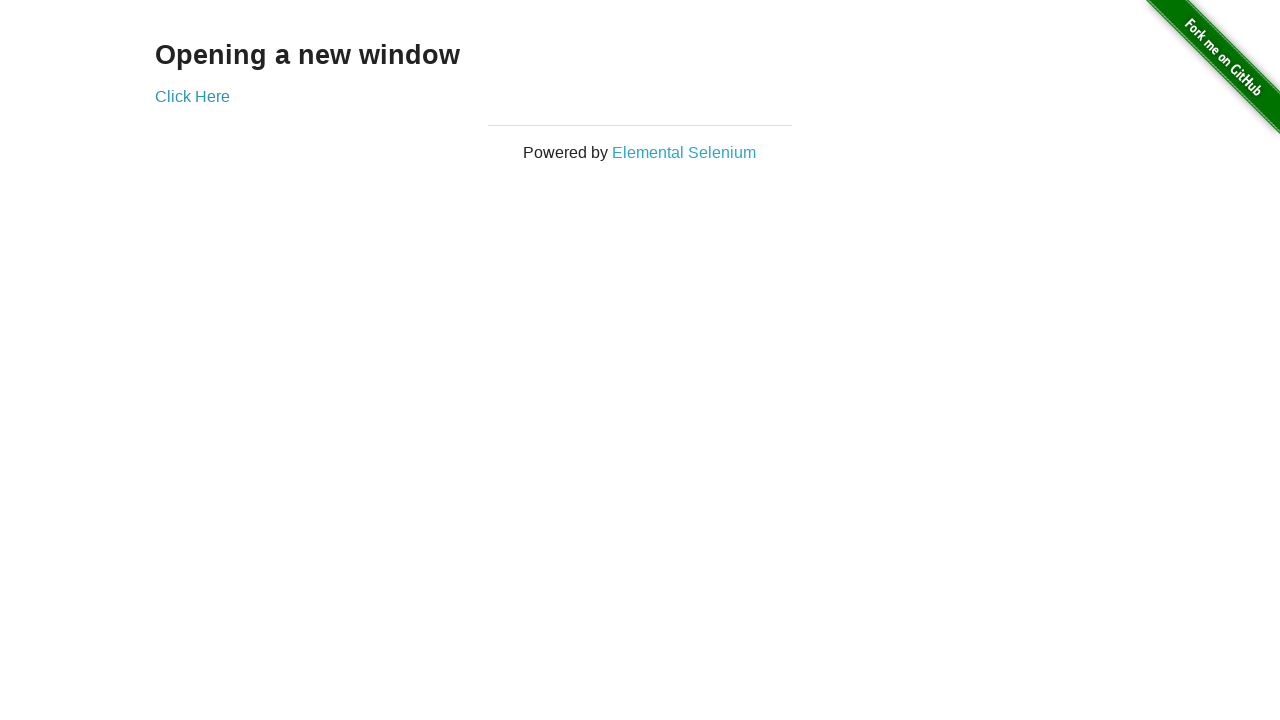

Waited for new window to fully load
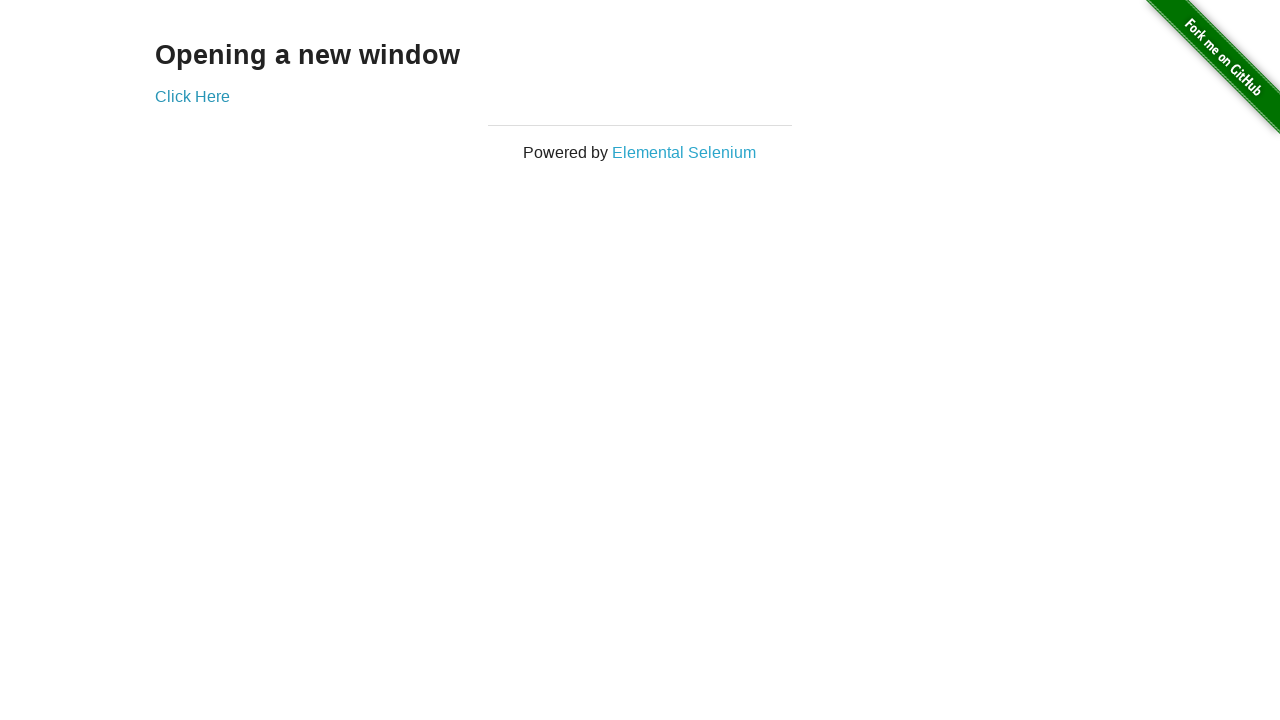

Verified new window title is 'New Window'
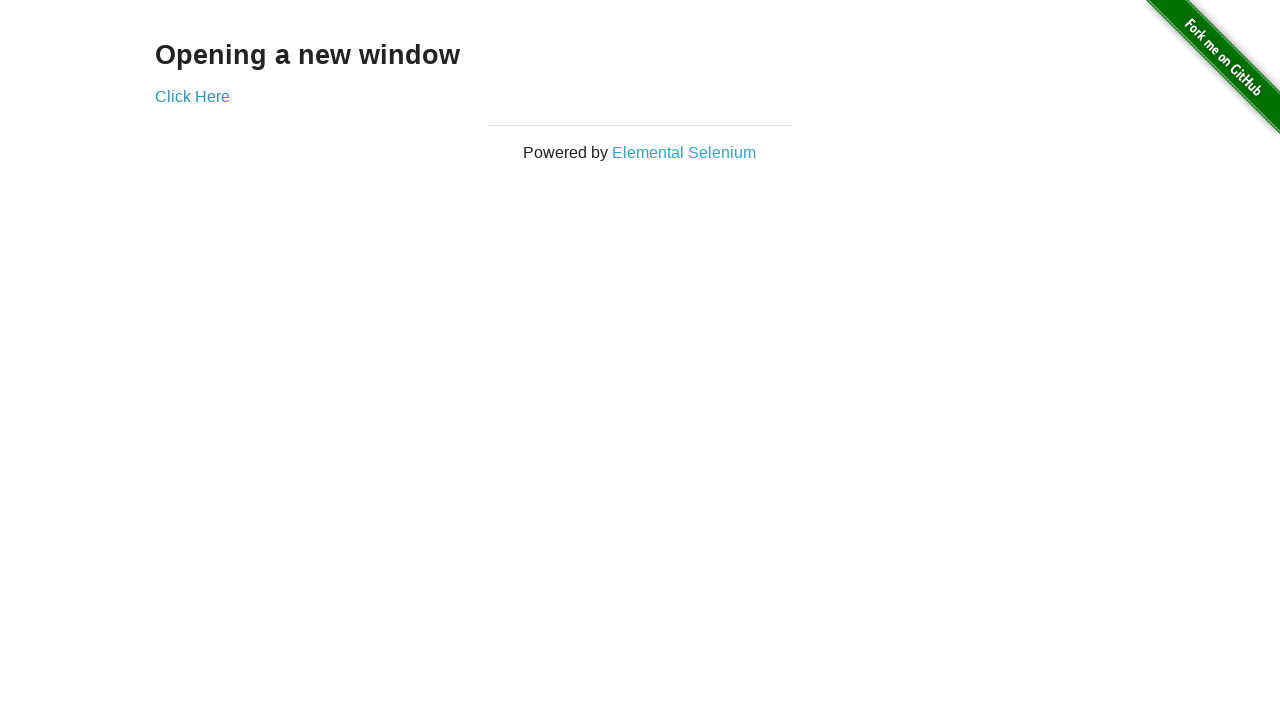

Verified new window content displays 'New Window'
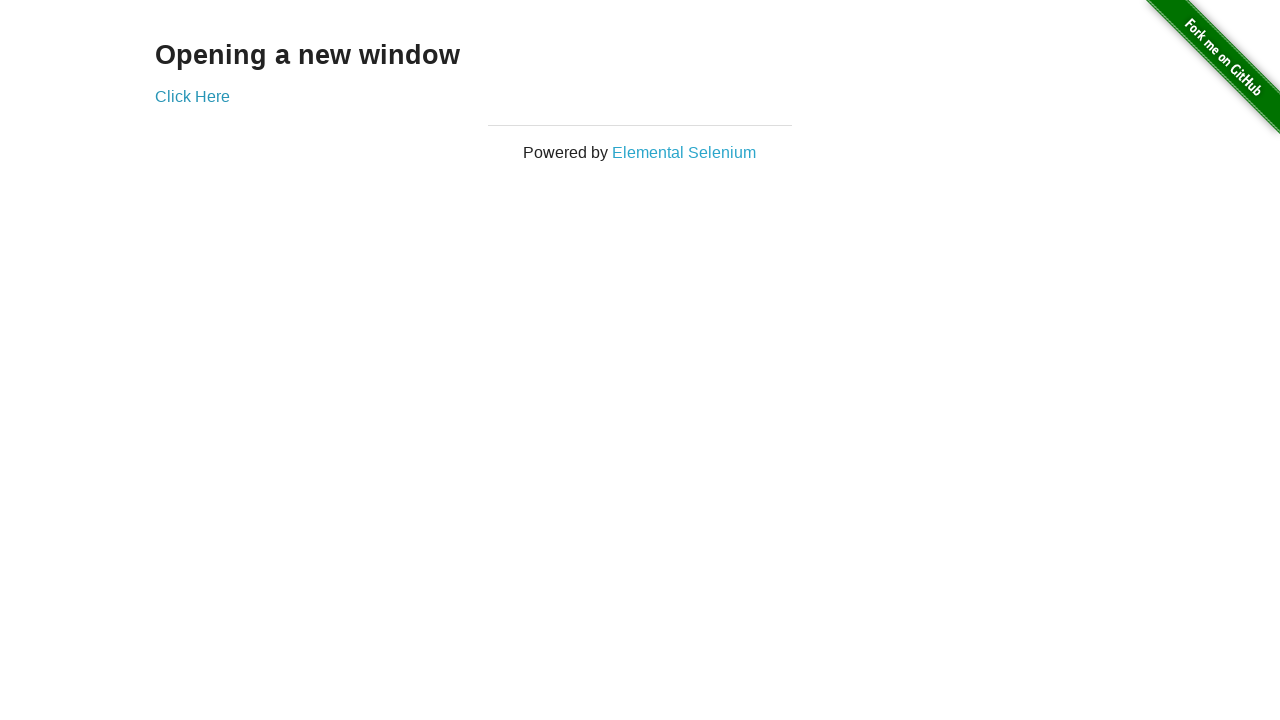

Switched back to original window
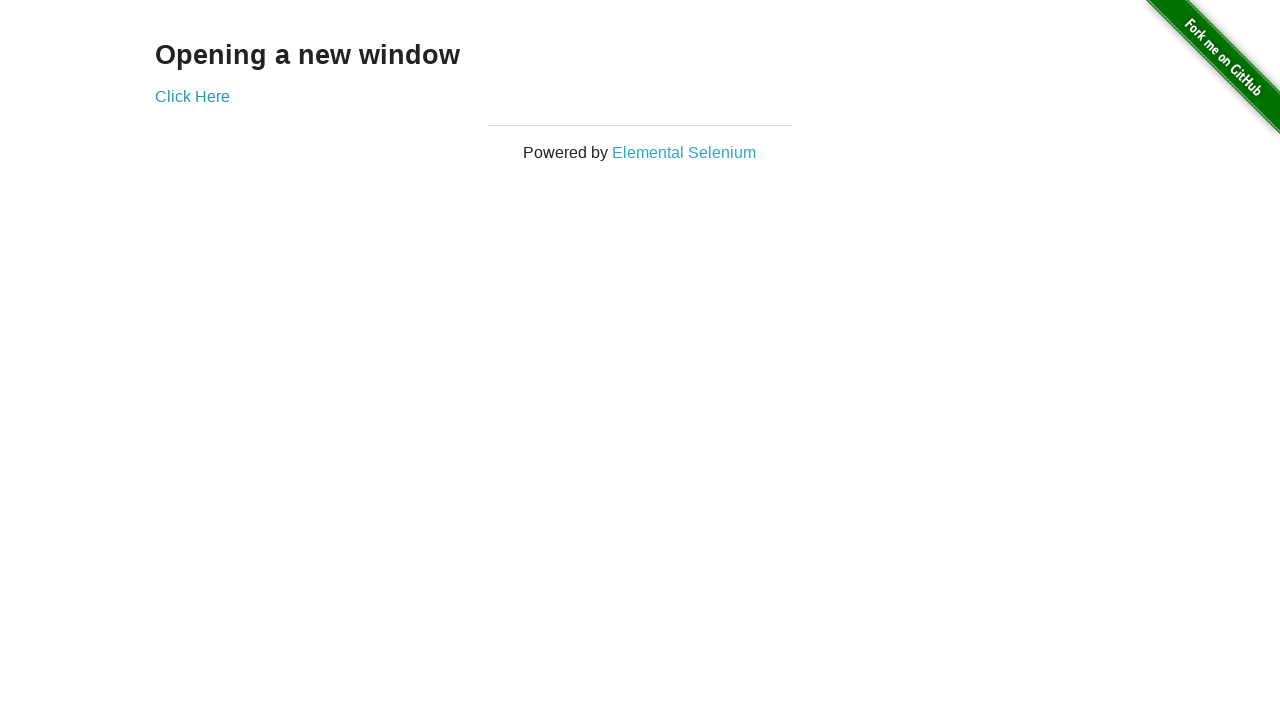

Verified original window title is still 'The Internet'
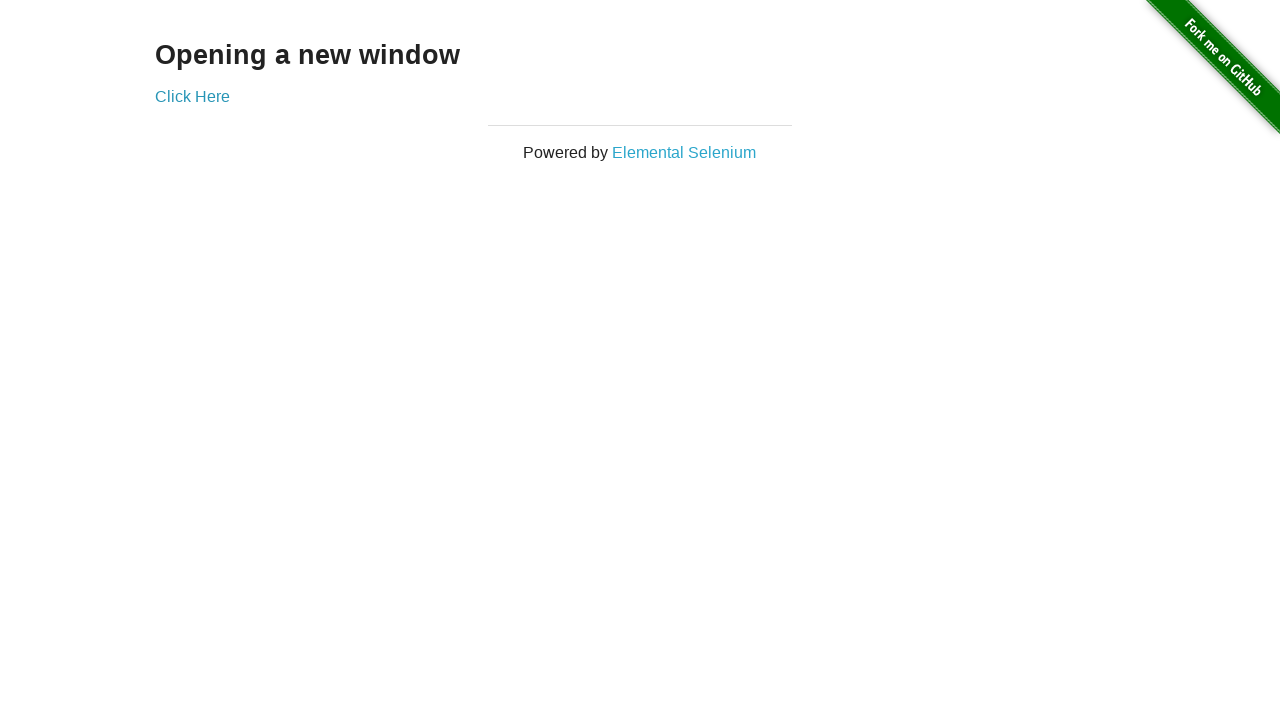

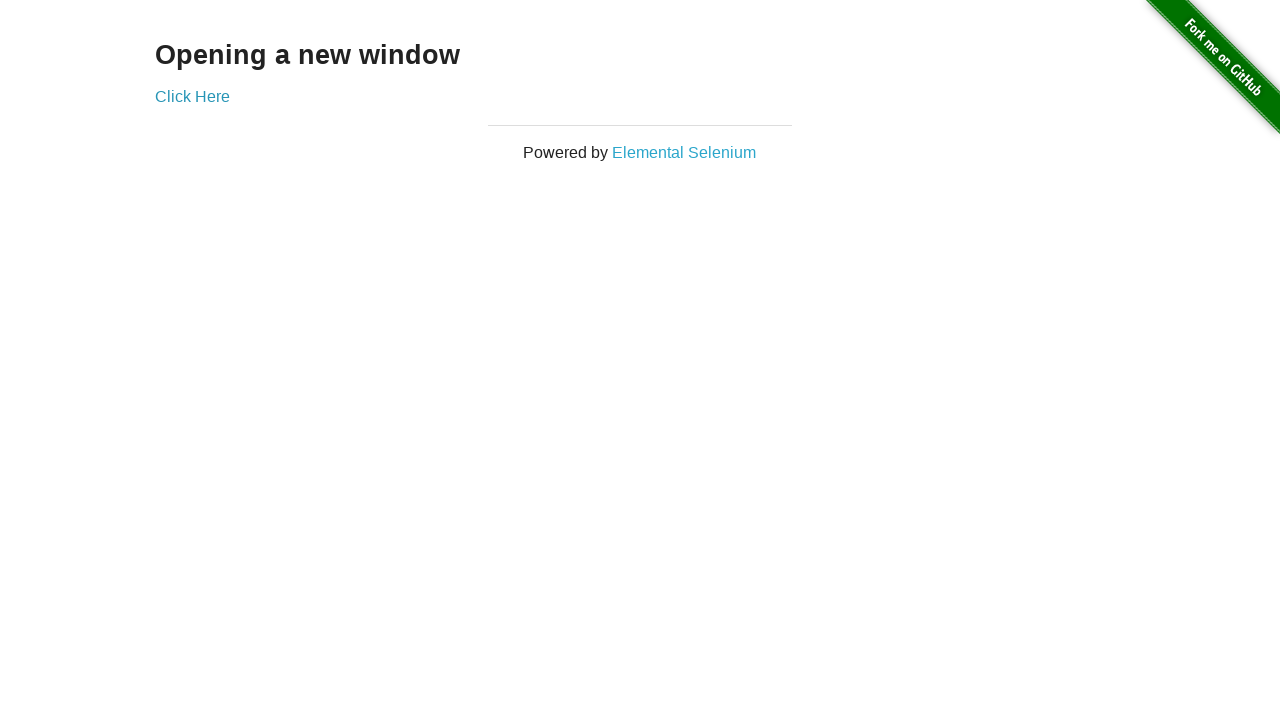